Tests selecting radio buttons and checkboxes and verifying they are selected

Starting URL: https://automationfc.github.io/basic-form/index.html

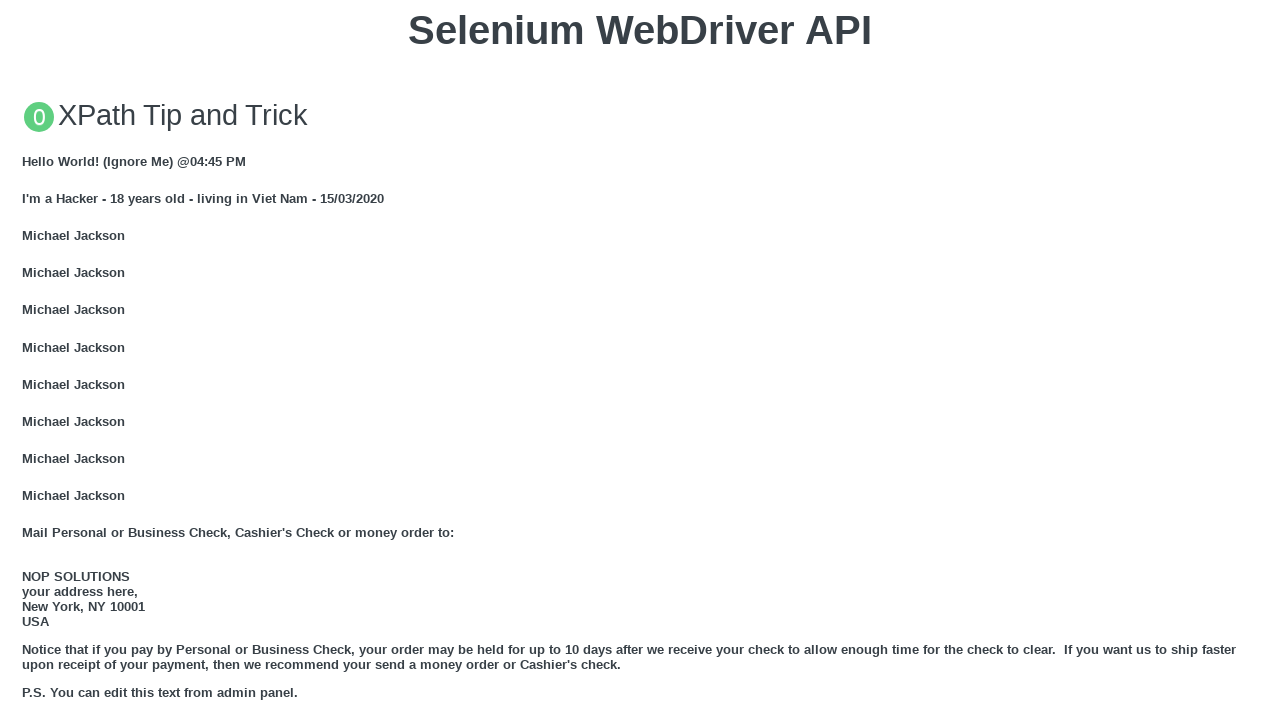

Clicked 'Under 18' radio button at (76, 360) on xpath=//label[text()='Under 18']
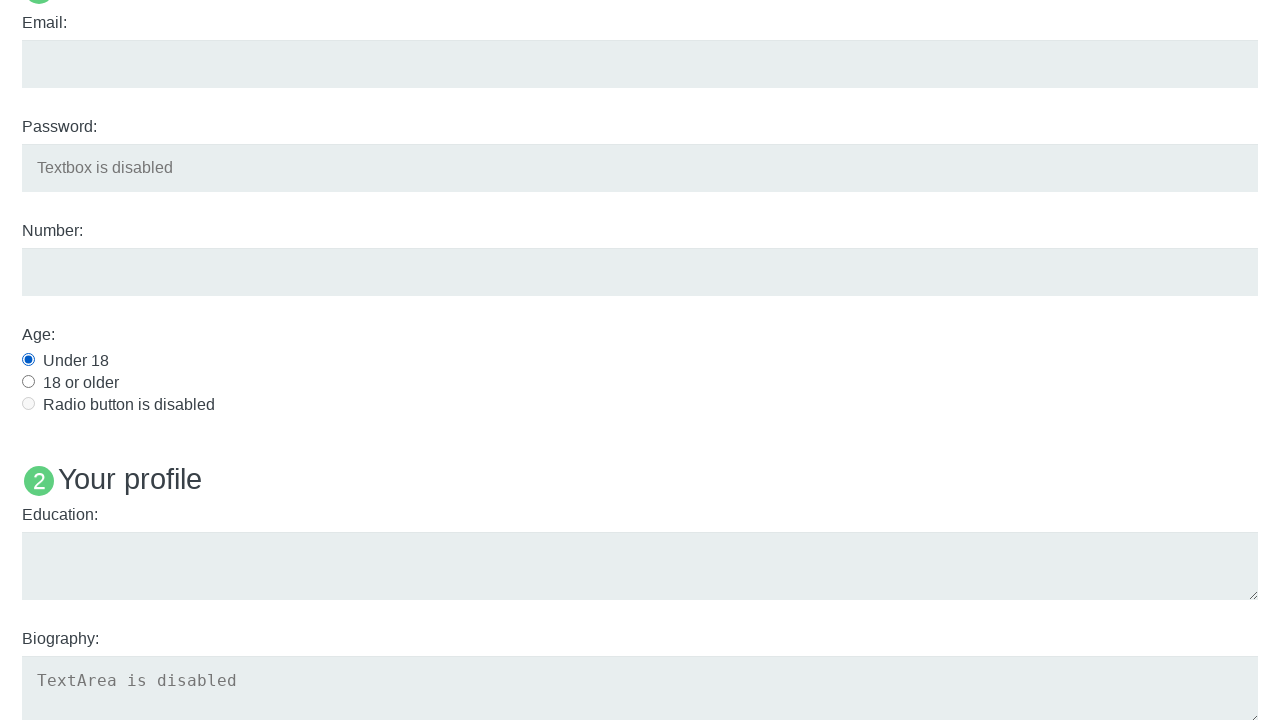

Clicked Java checkbox at (60, 361) on xpath=//label[@for='java']
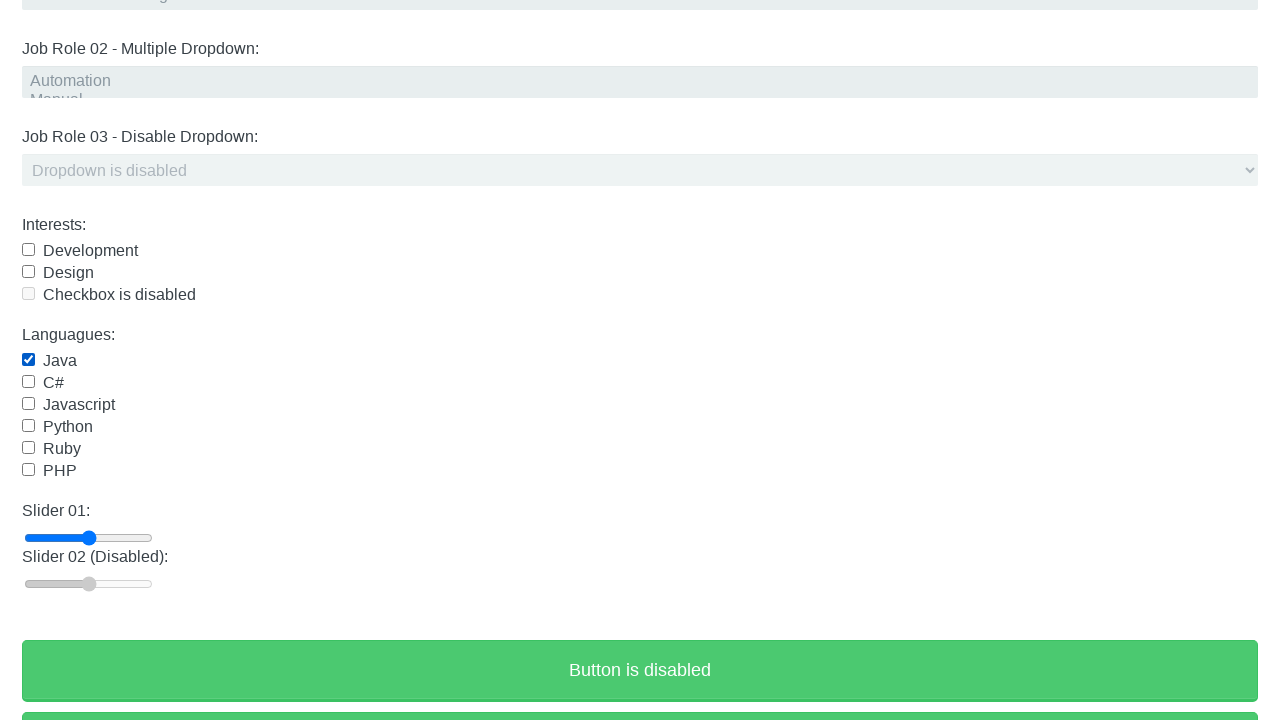

Waited 3 seconds for selections to complete
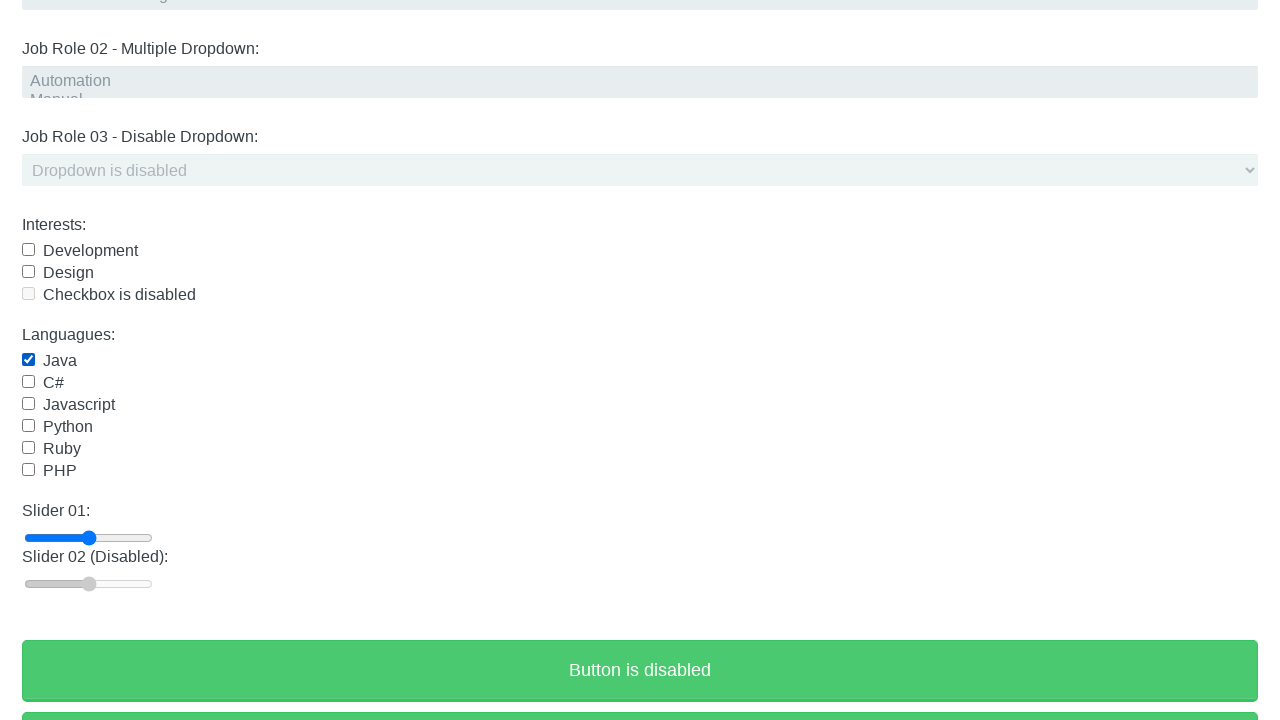

Verified 'Under 18' radio button is selected
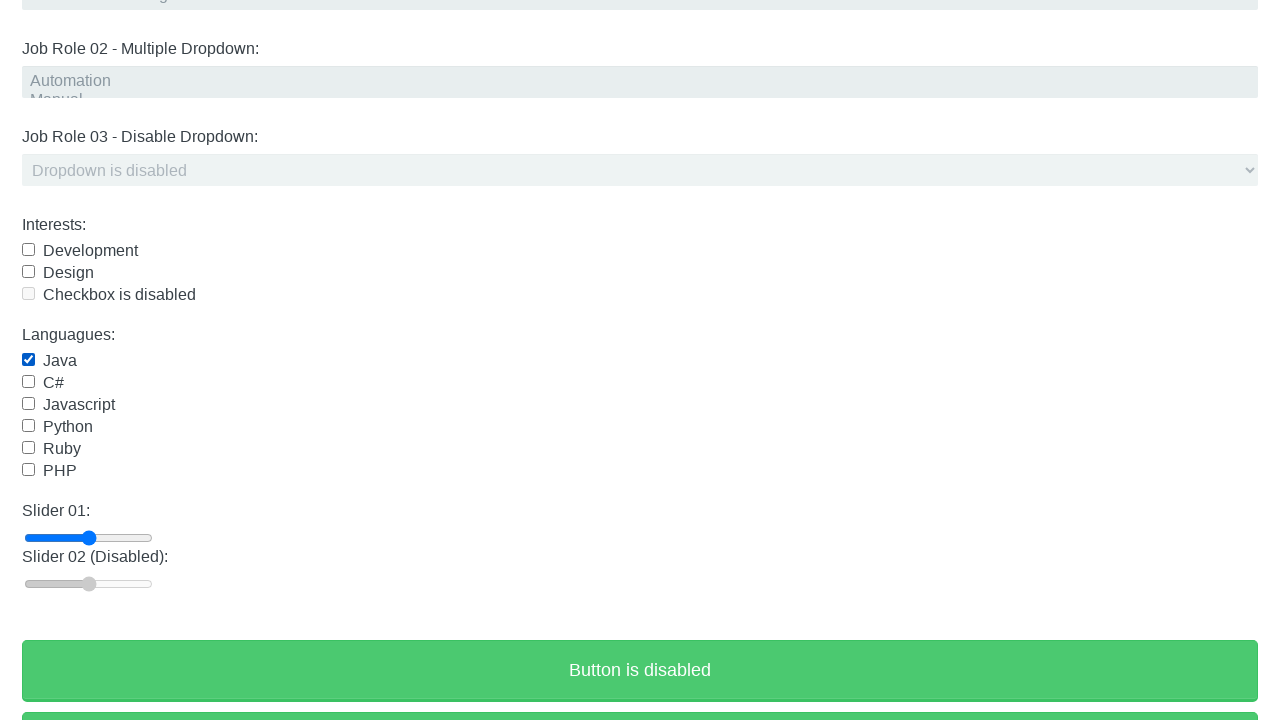

Verified Java checkbox is selected
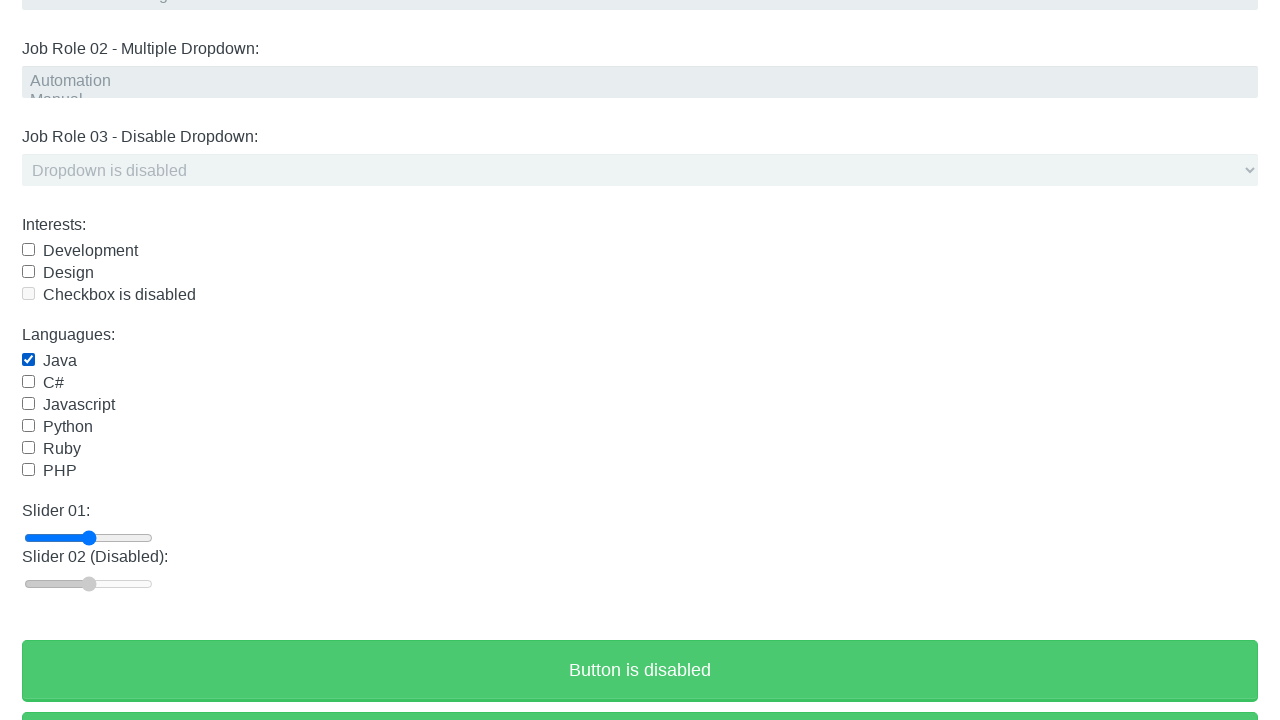

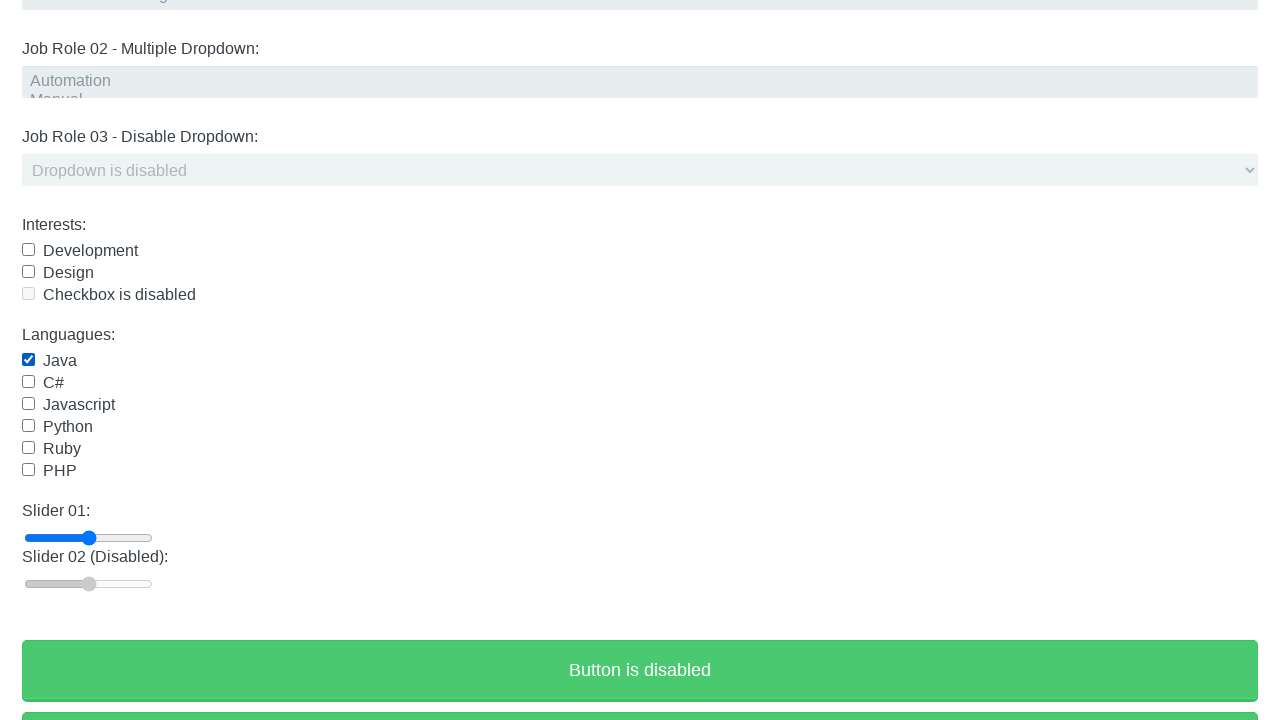